Tests checkbox functionality on a practice page by clicking a checkbox, verifying it's selected, then unchecking and verifying it's deselected

Starting URL: http://qaclickacademy.com/practice.php

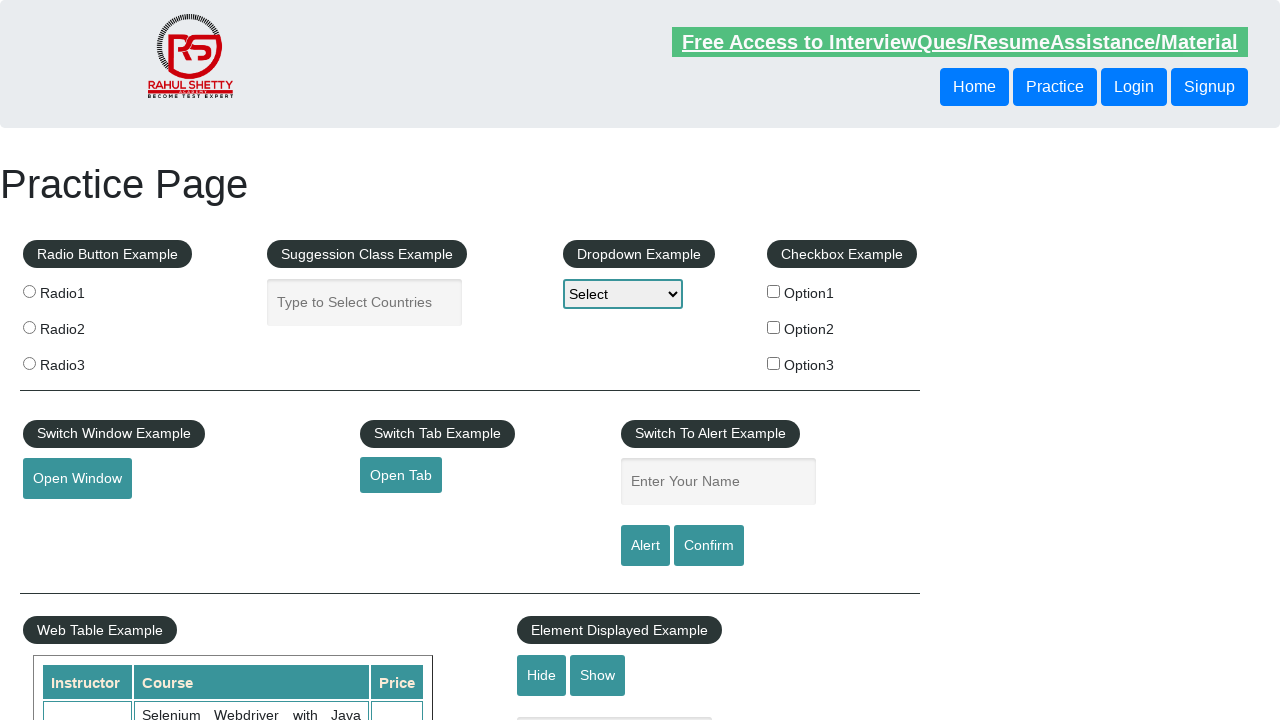

Located all checkboxes on the page
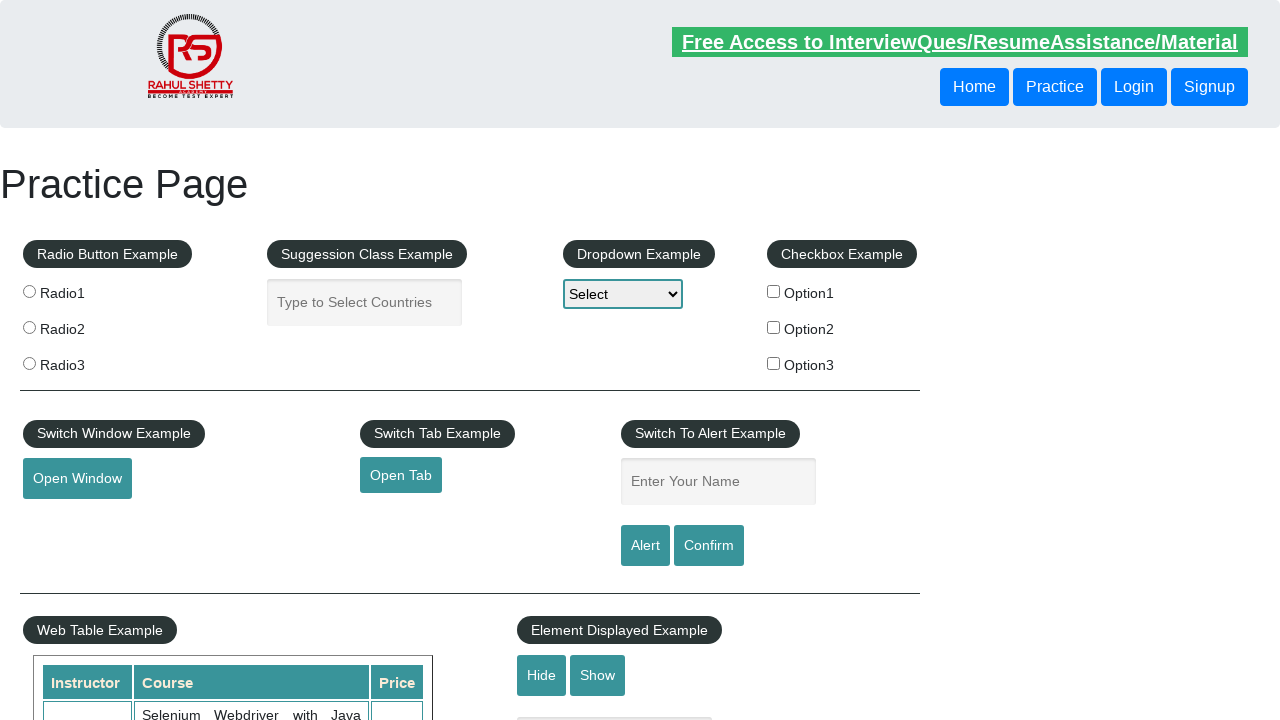

Counted 3 checkboxes on the page
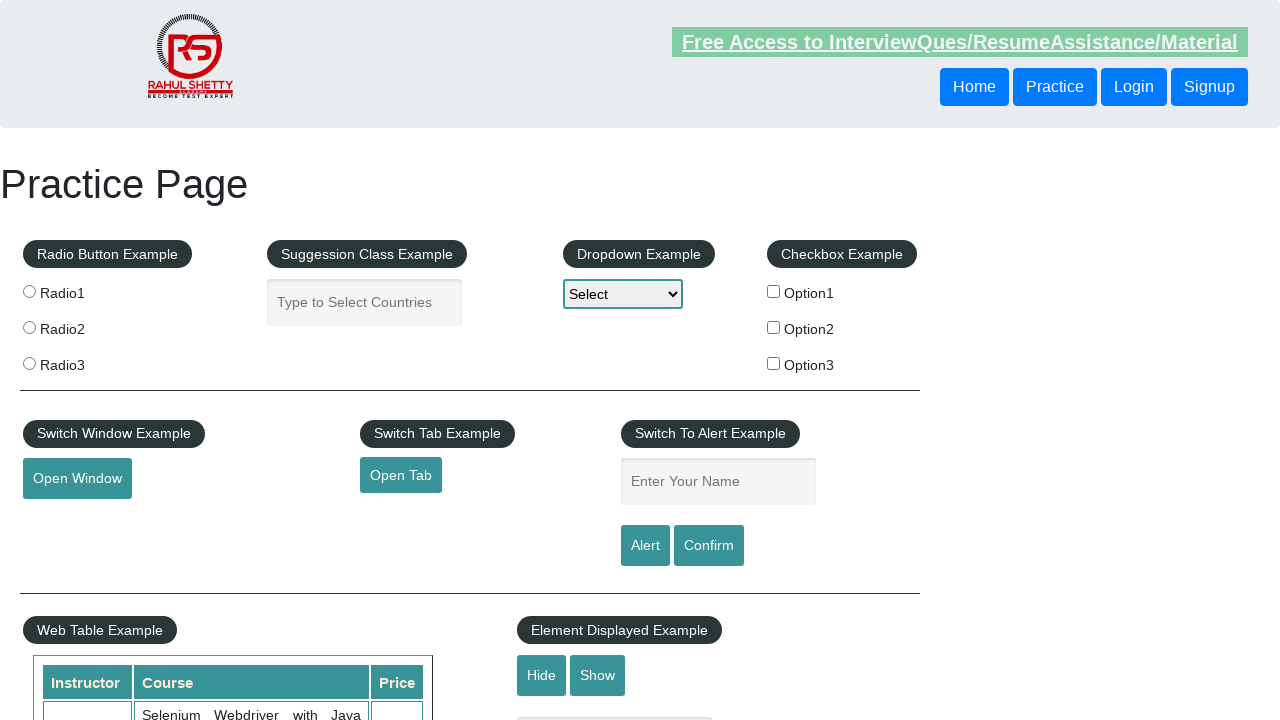

Clicked checkbox #checkBoxOption1 to select it at (774, 291) on #checkBoxOption1
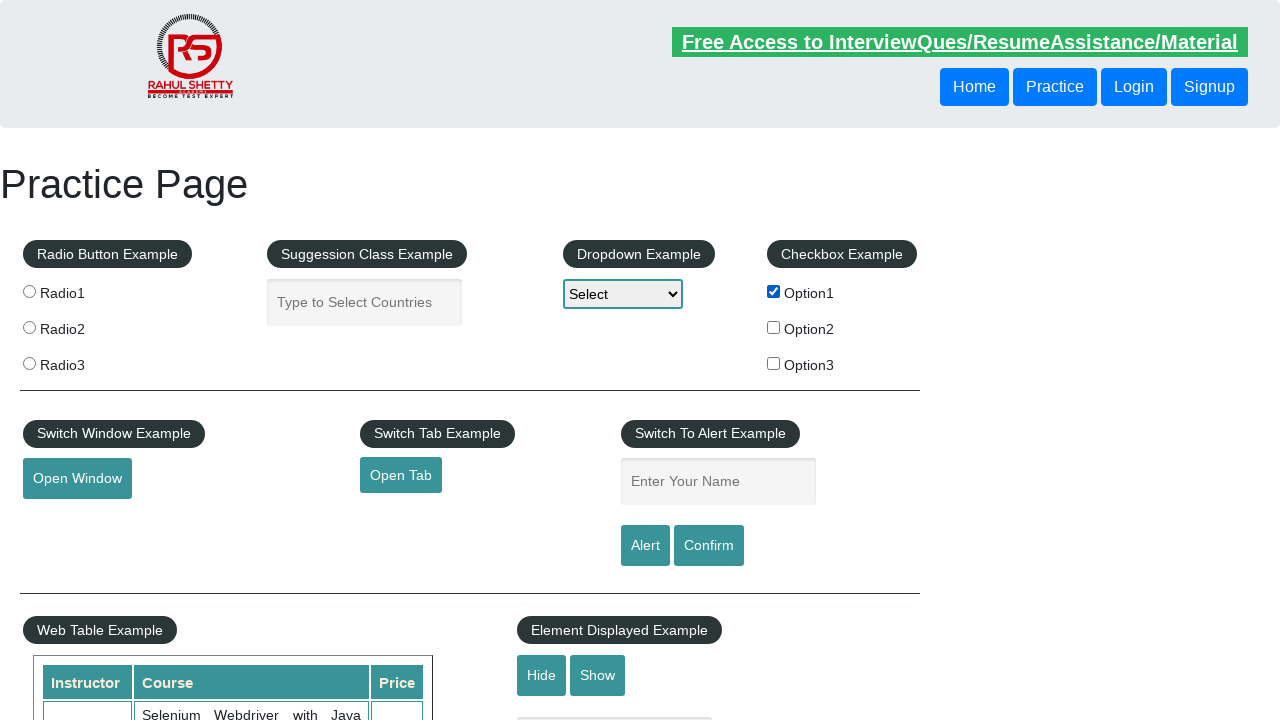

Verified checkbox #checkBoxOption1 is selected
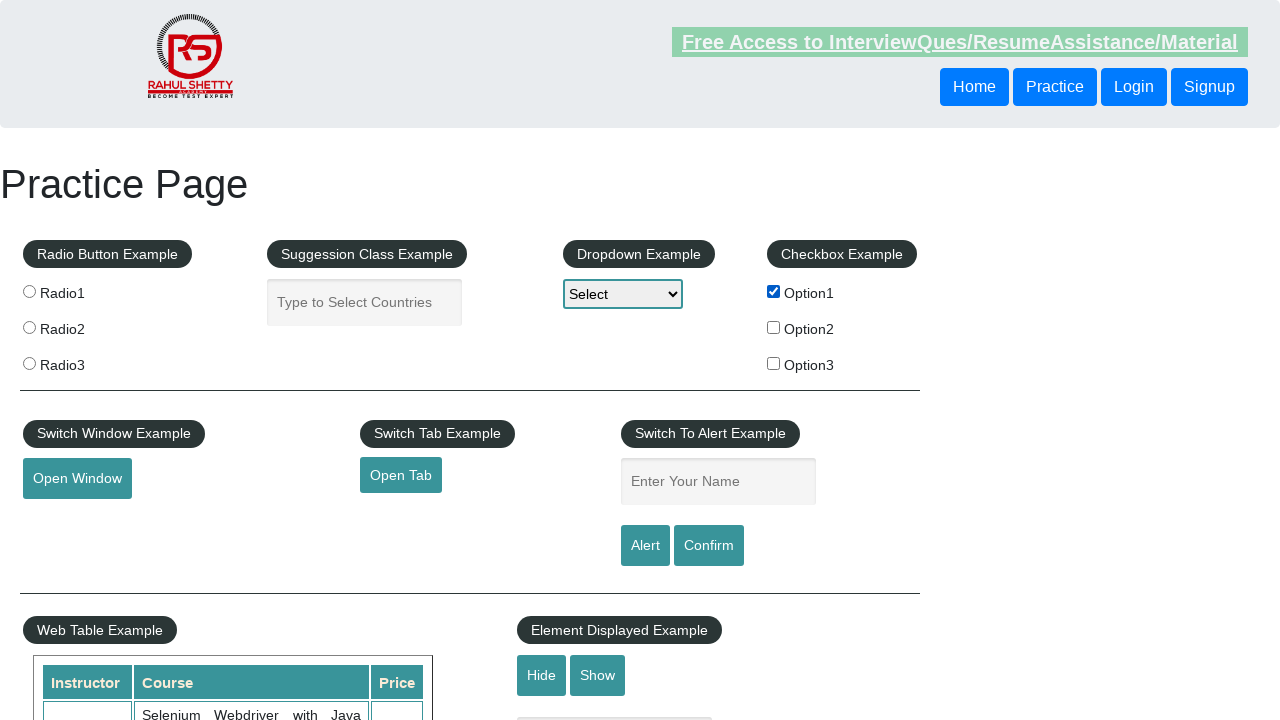

Clicked checkbox #checkBoxOption1 to deselect it at (774, 291) on #checkBoxOption1
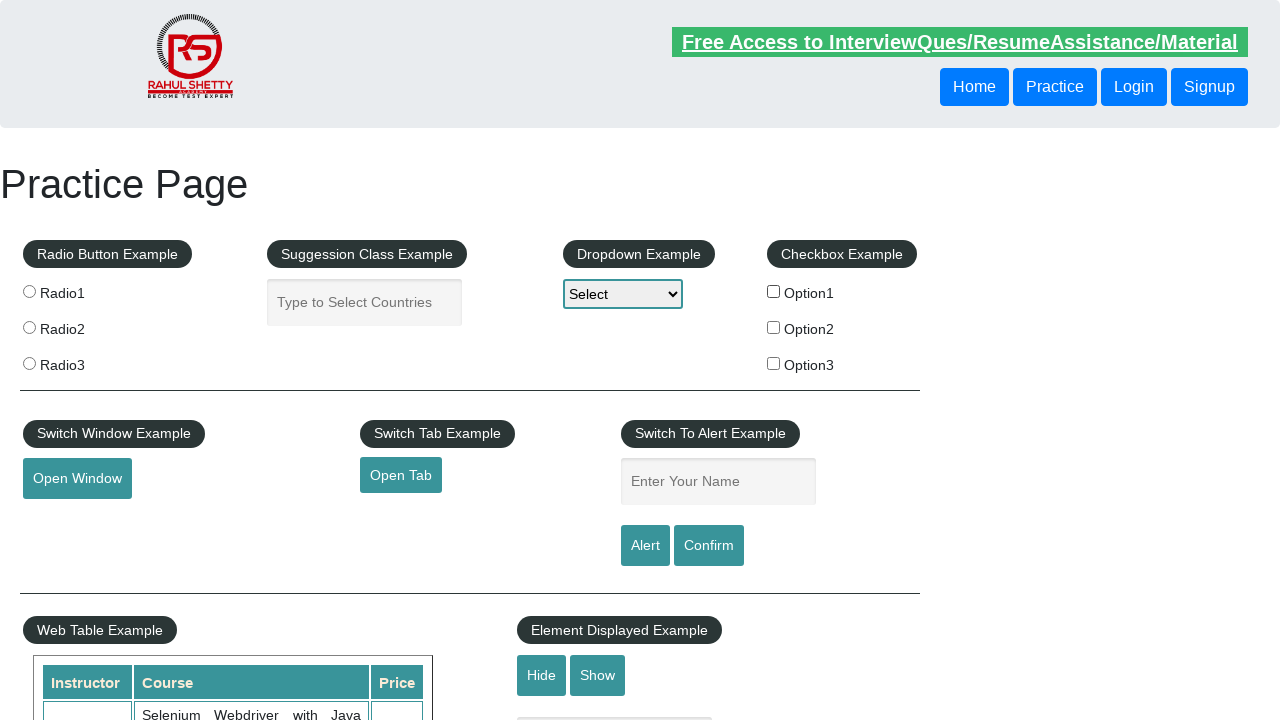

Verified checkbox #checkBoxOption1 is deselected
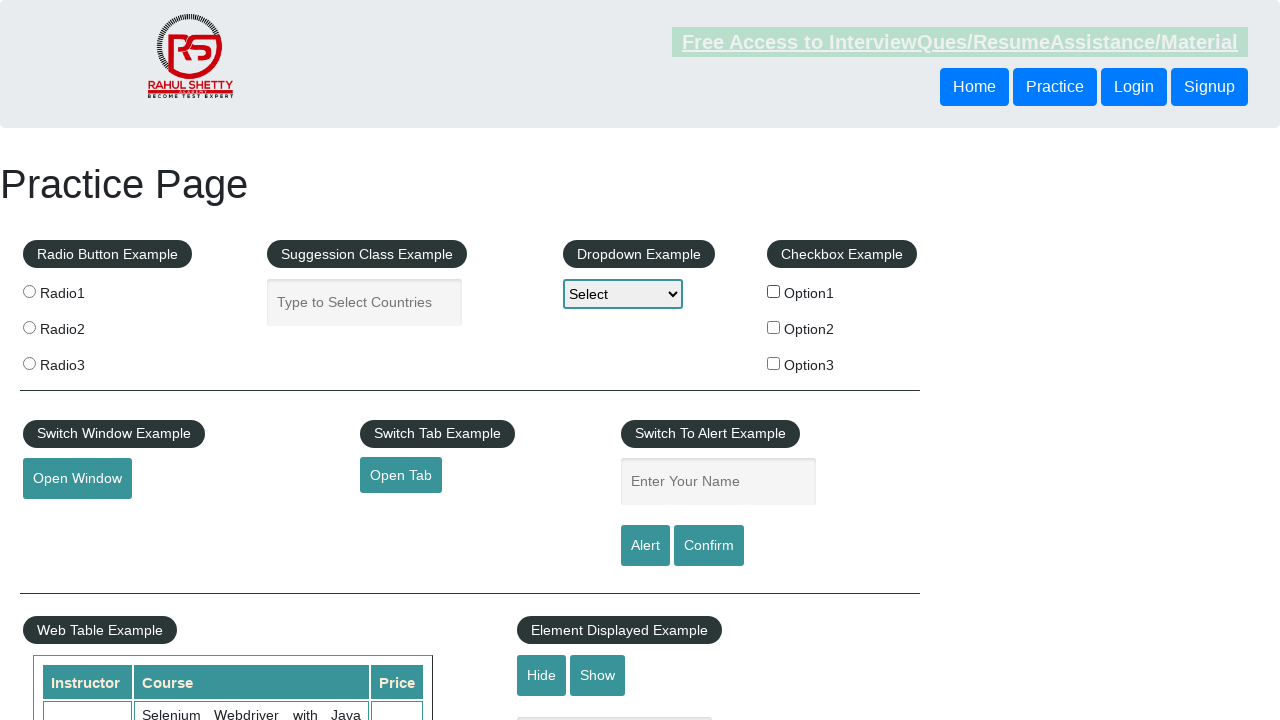

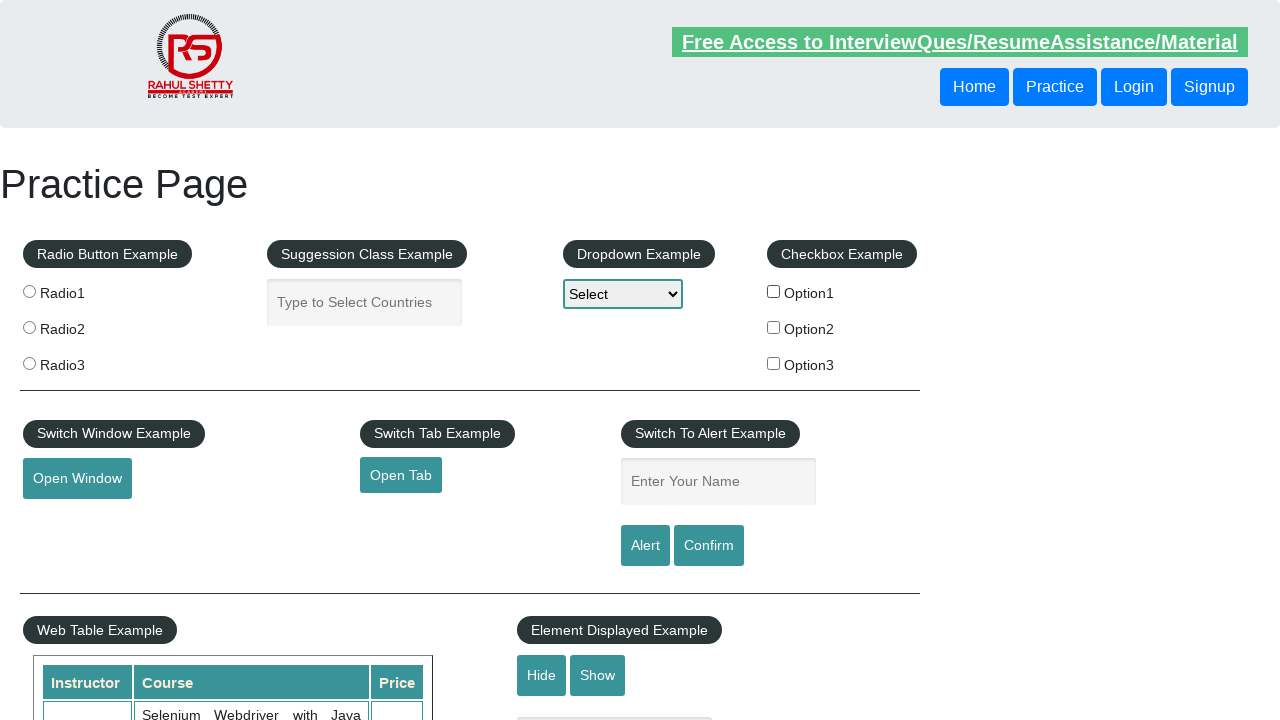